Tests drag and drop functionality on LeafGround including dragging column headers, moving rows, and interacting with a range slider using mouse actions.

Starting URL: https://www.leafground.com/drag.xhtml

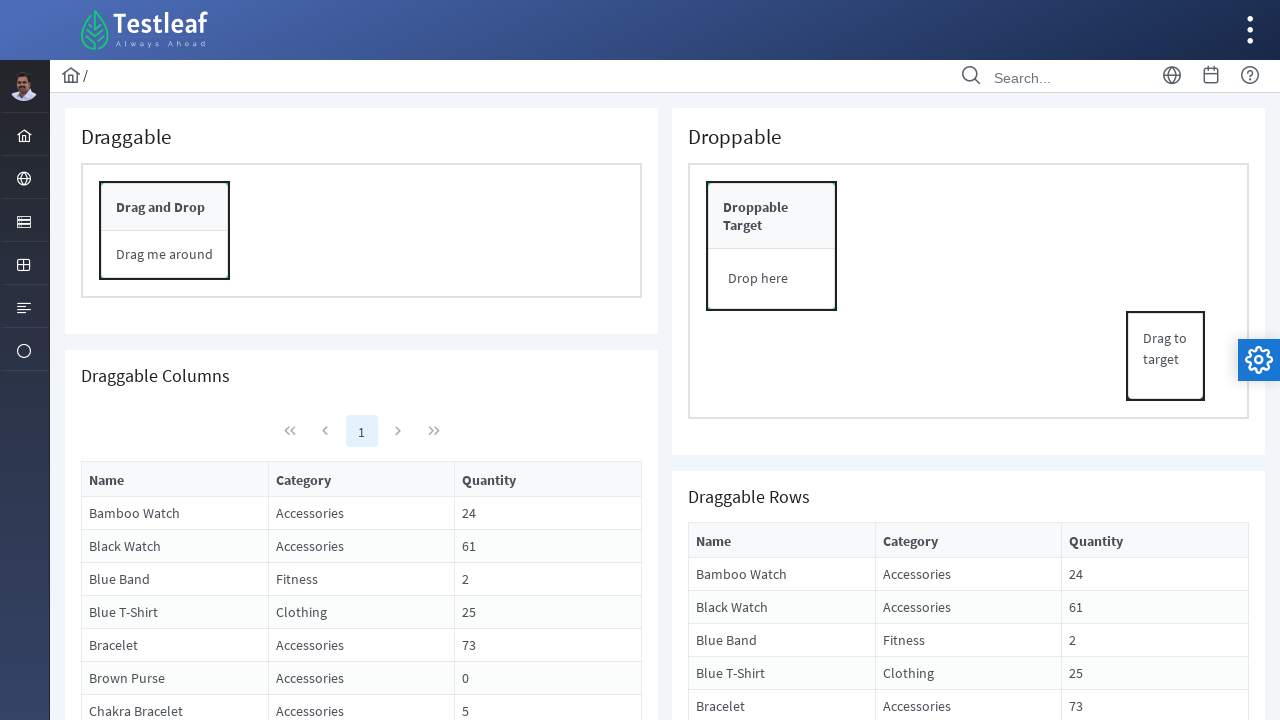

Located 'Name' column header
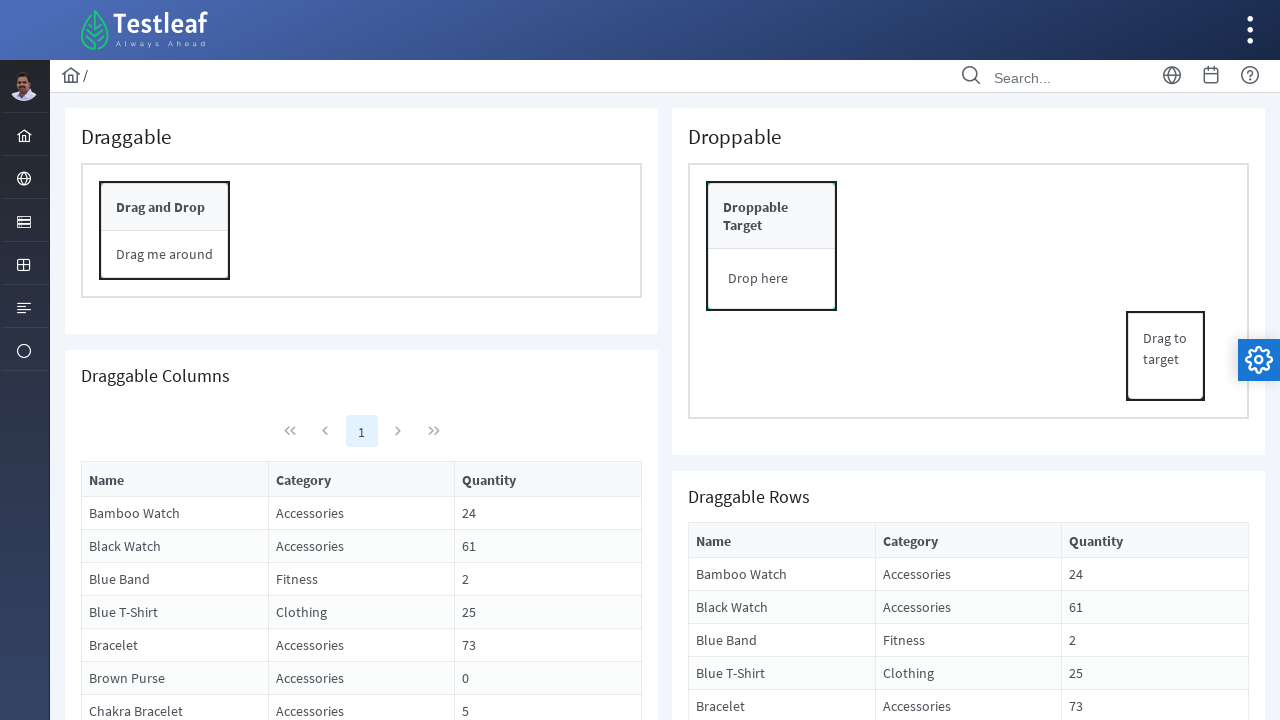

Located 'Quantity' column header
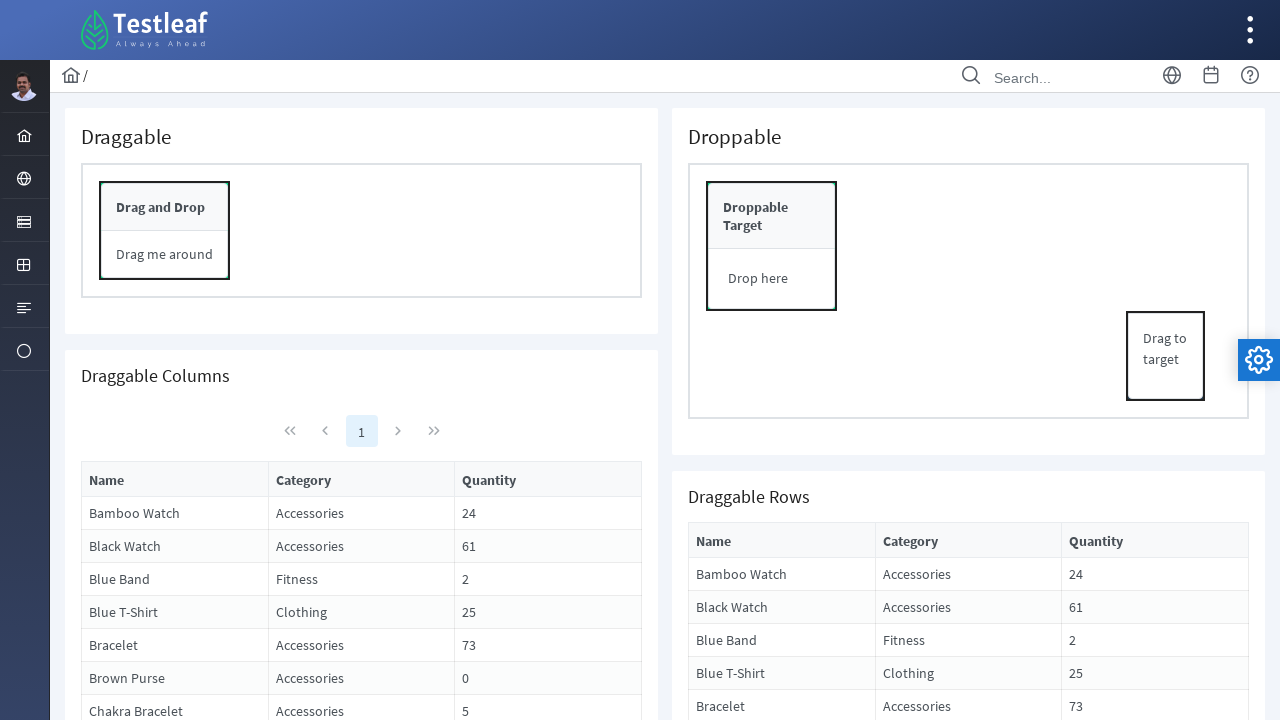

Dragged 'Name' column to 'Quantity' position at (548, 479)
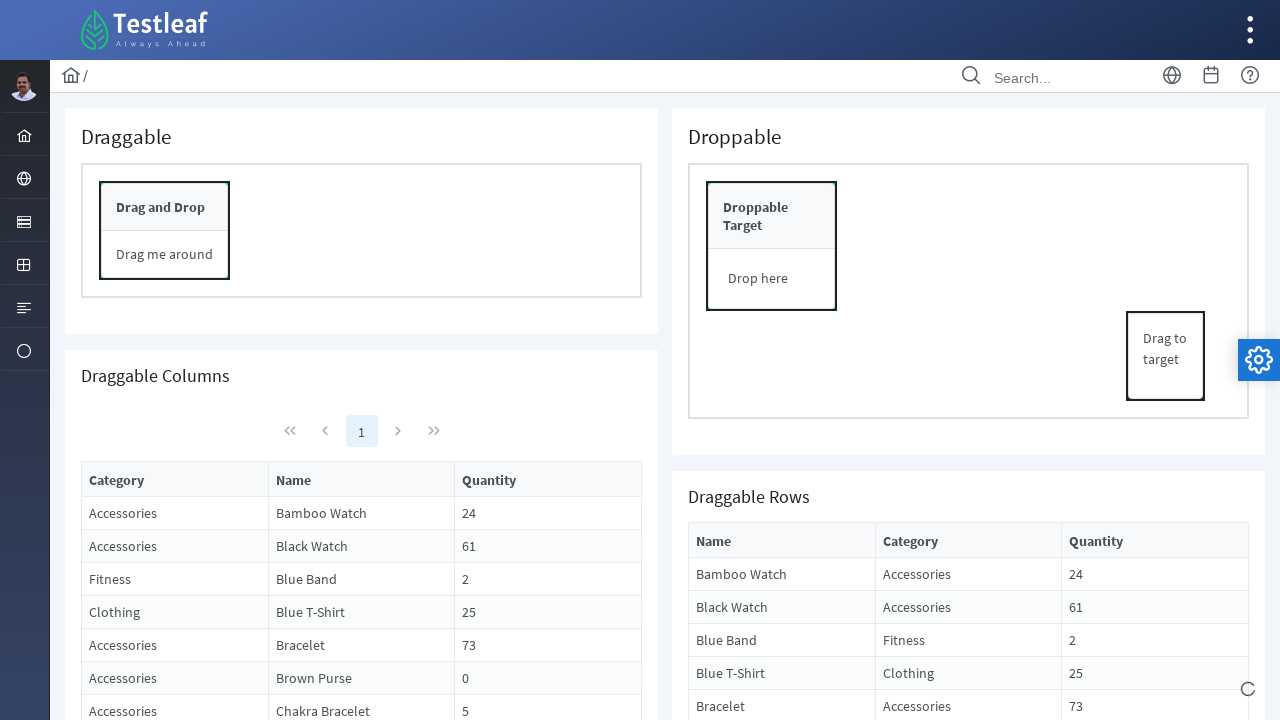

Column drag toaster message appeared
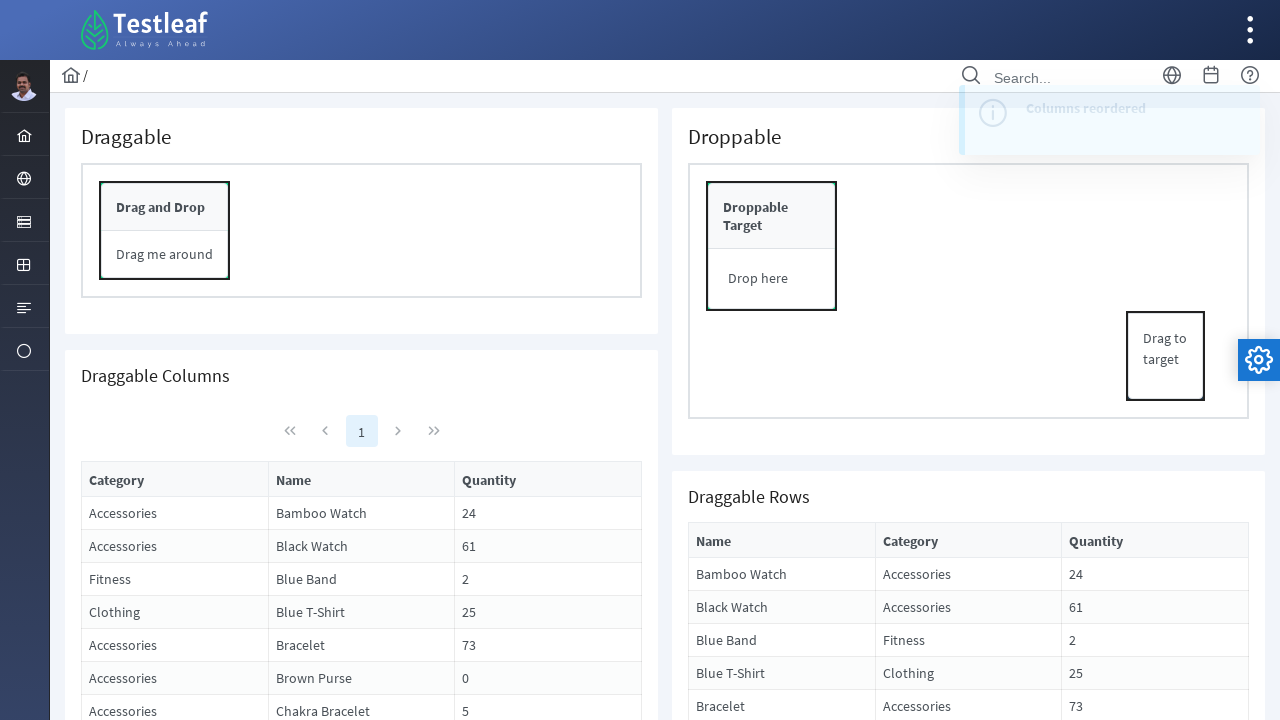

Located row 3 for dragging
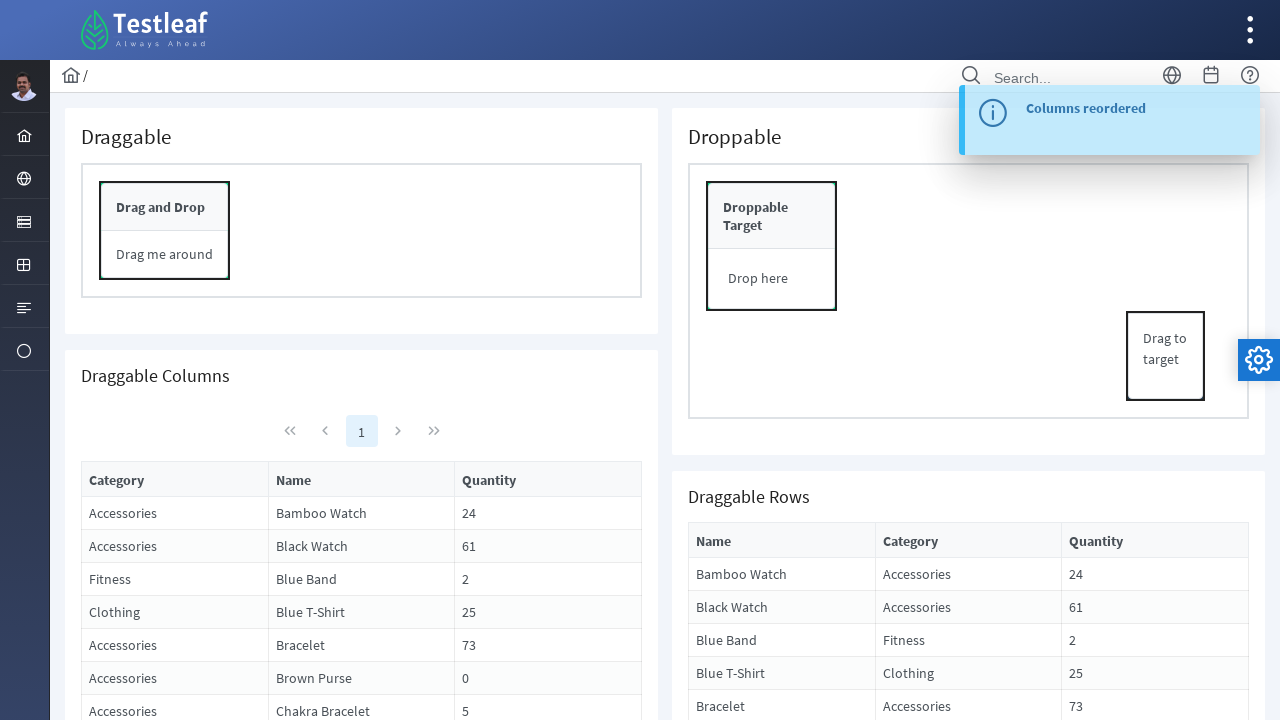

Moved mouse to row 3 center position at (968, 640)
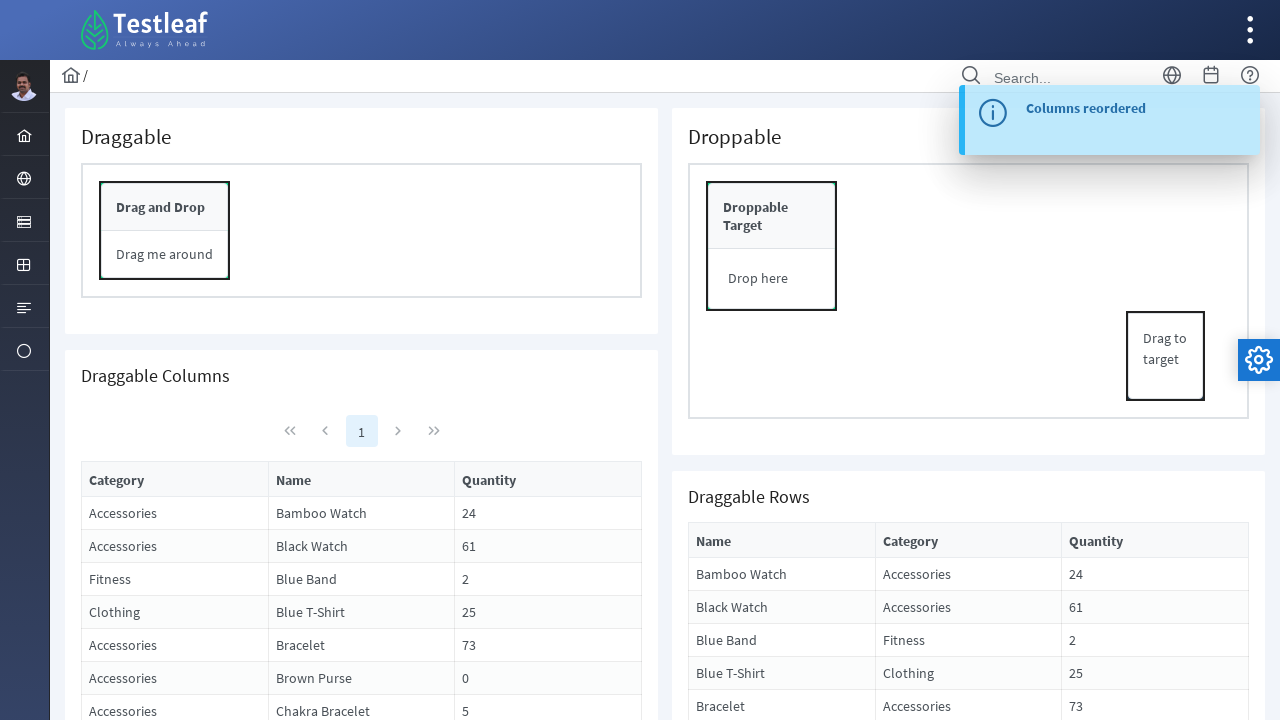

Pressed mouse button down on row 3 at (968, 640)
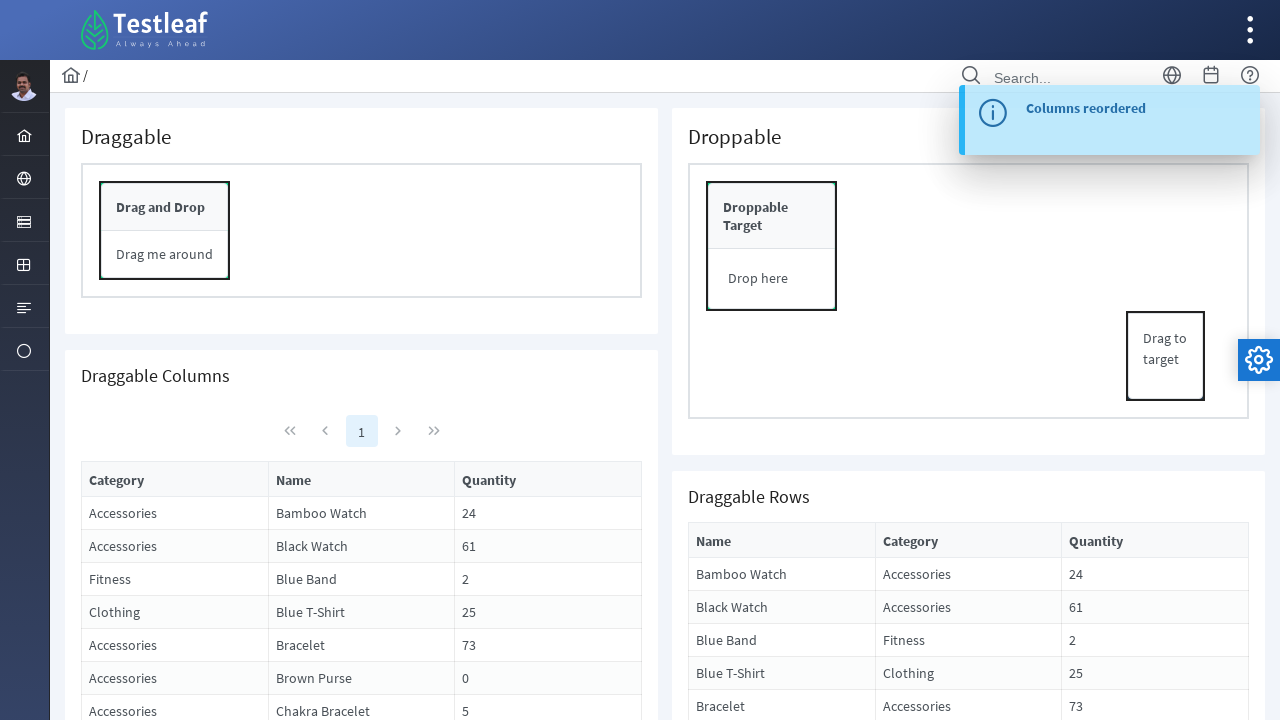

Dragged row 3 down by 40 pixels at (968, 680)
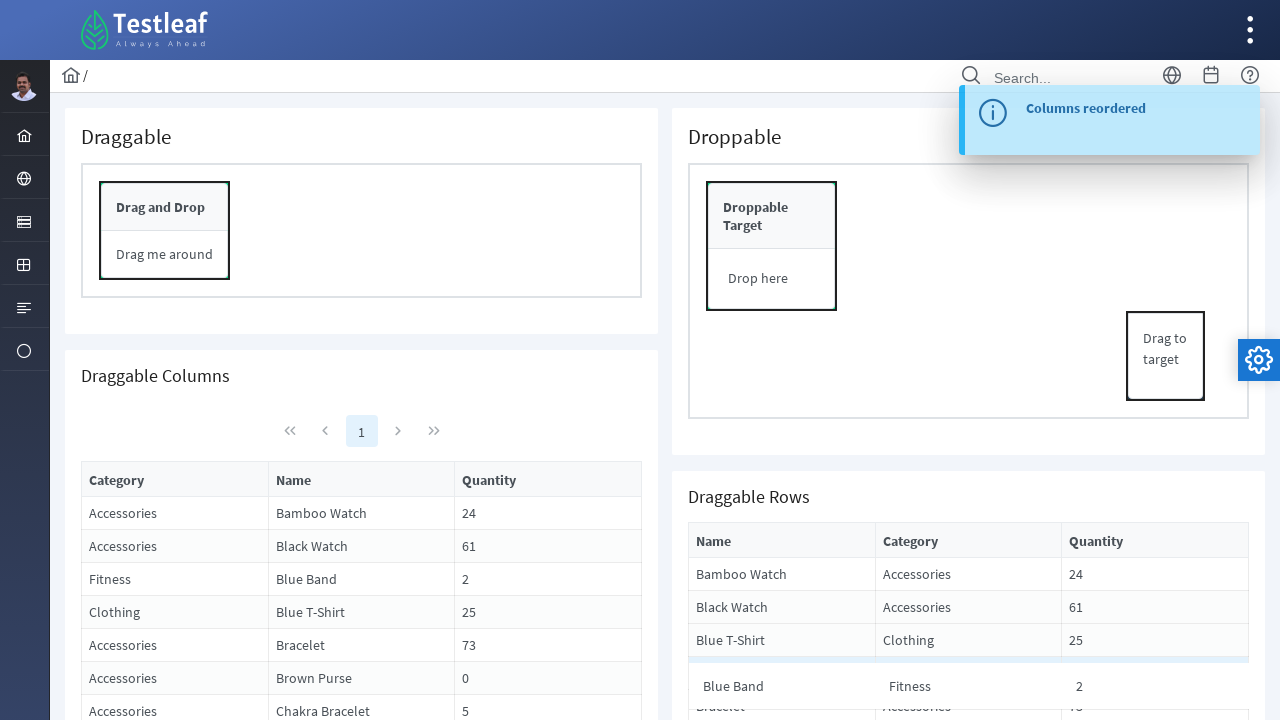

Released mouse button to complete row drag at (968, 680)
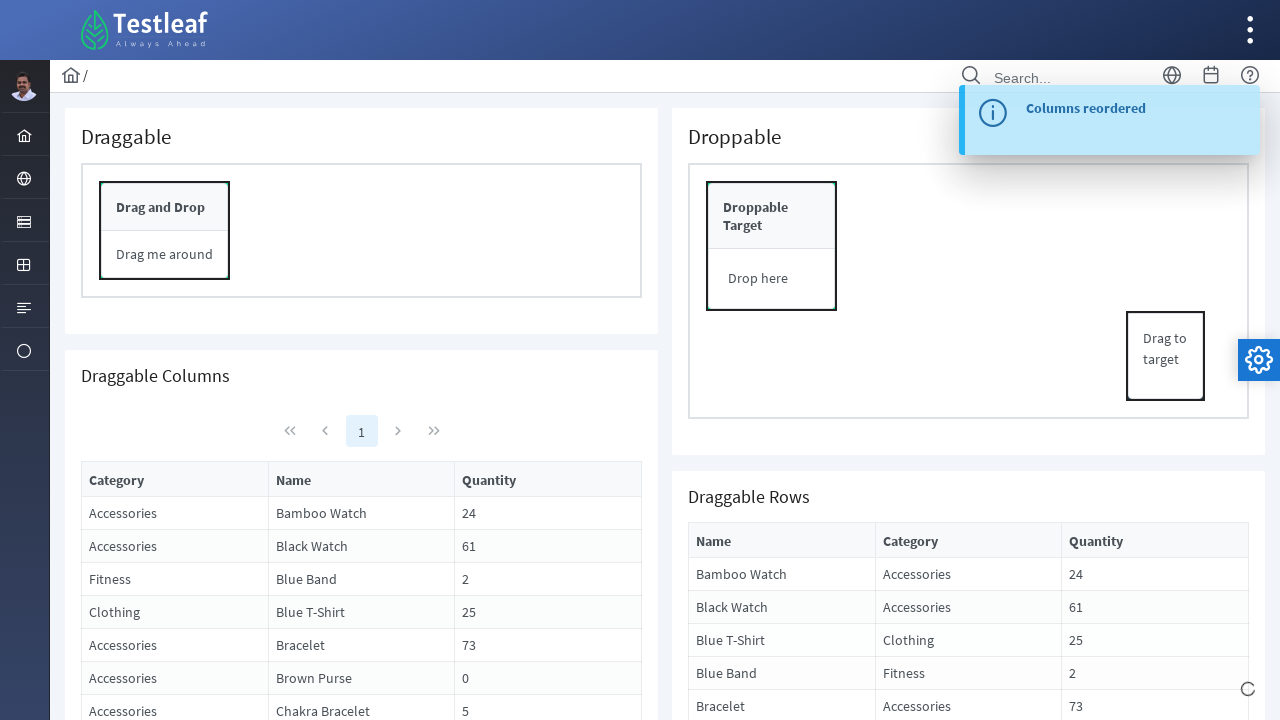

Row moved toaster message appeared
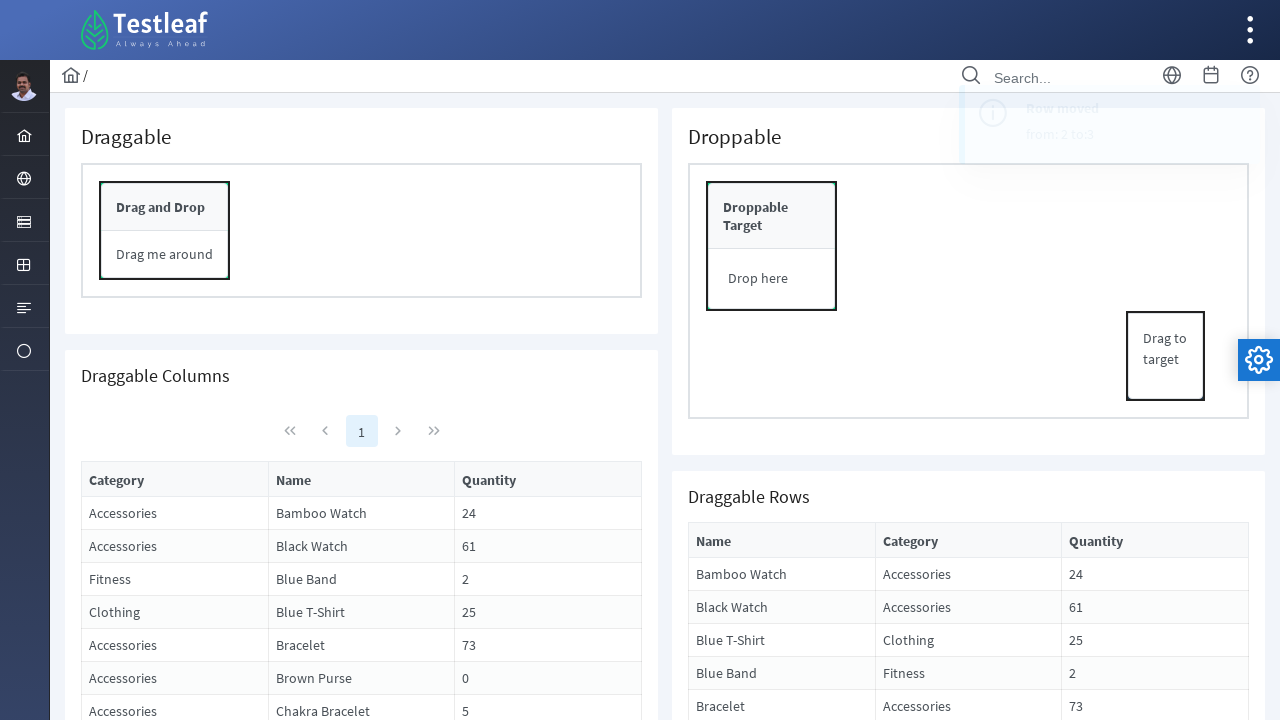

Located range slider element
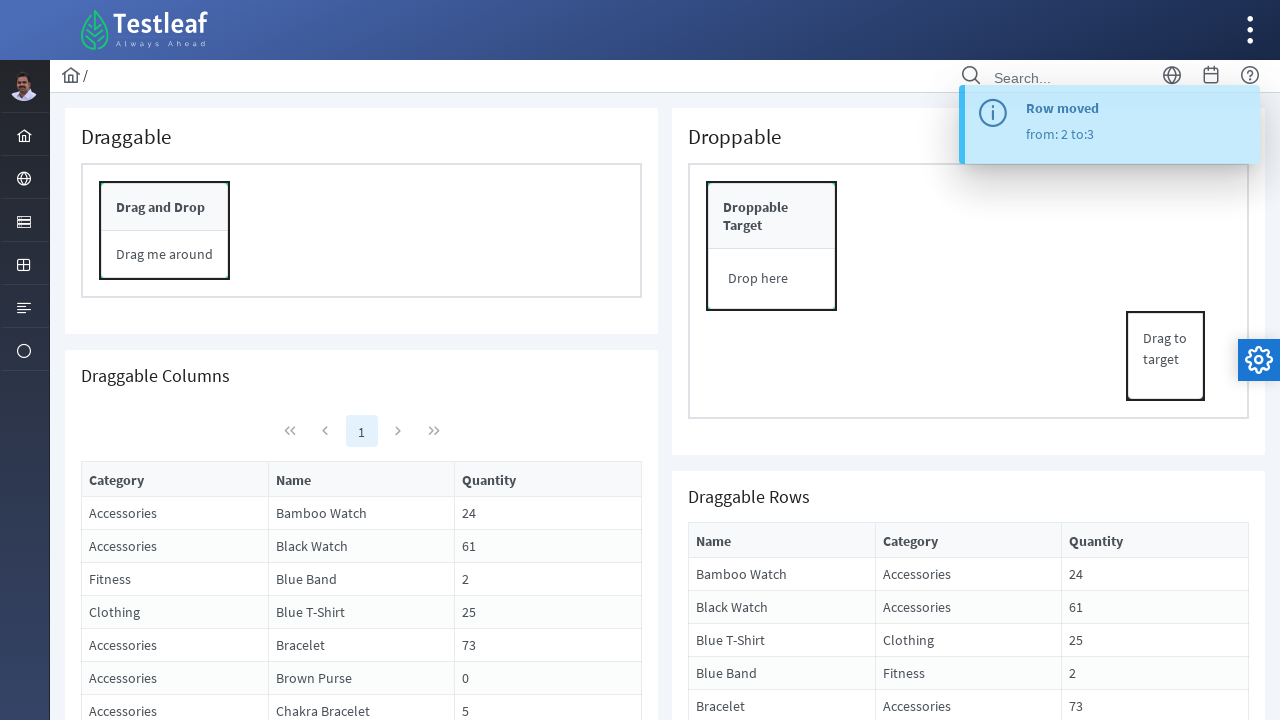

Clicked on range slider center at (891, 1169)
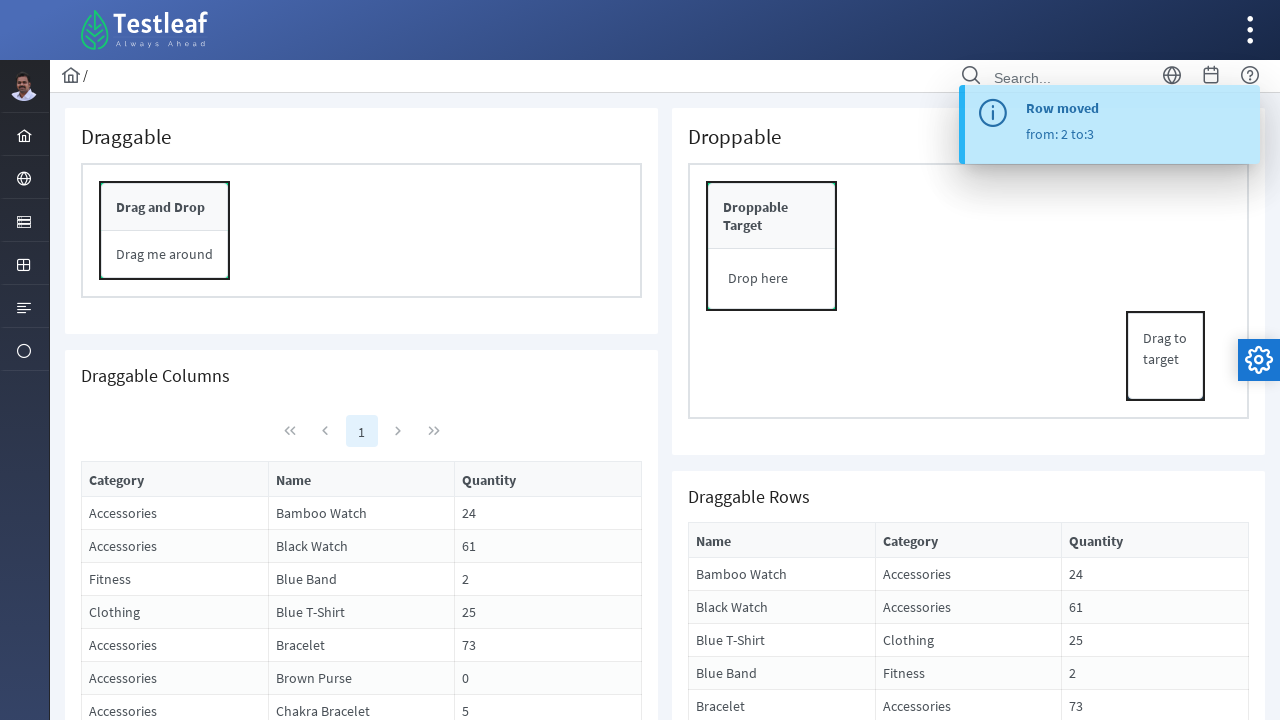

Moved range slider 80 pixels to the left at (811, 1169)
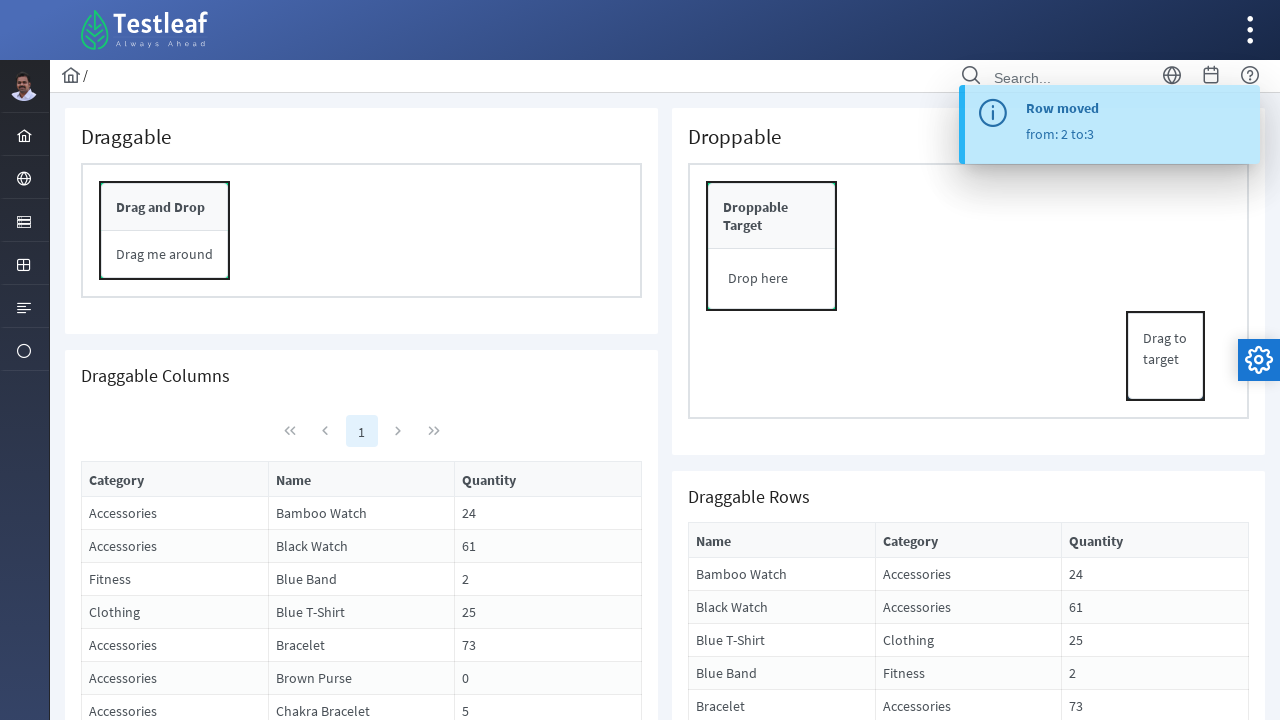

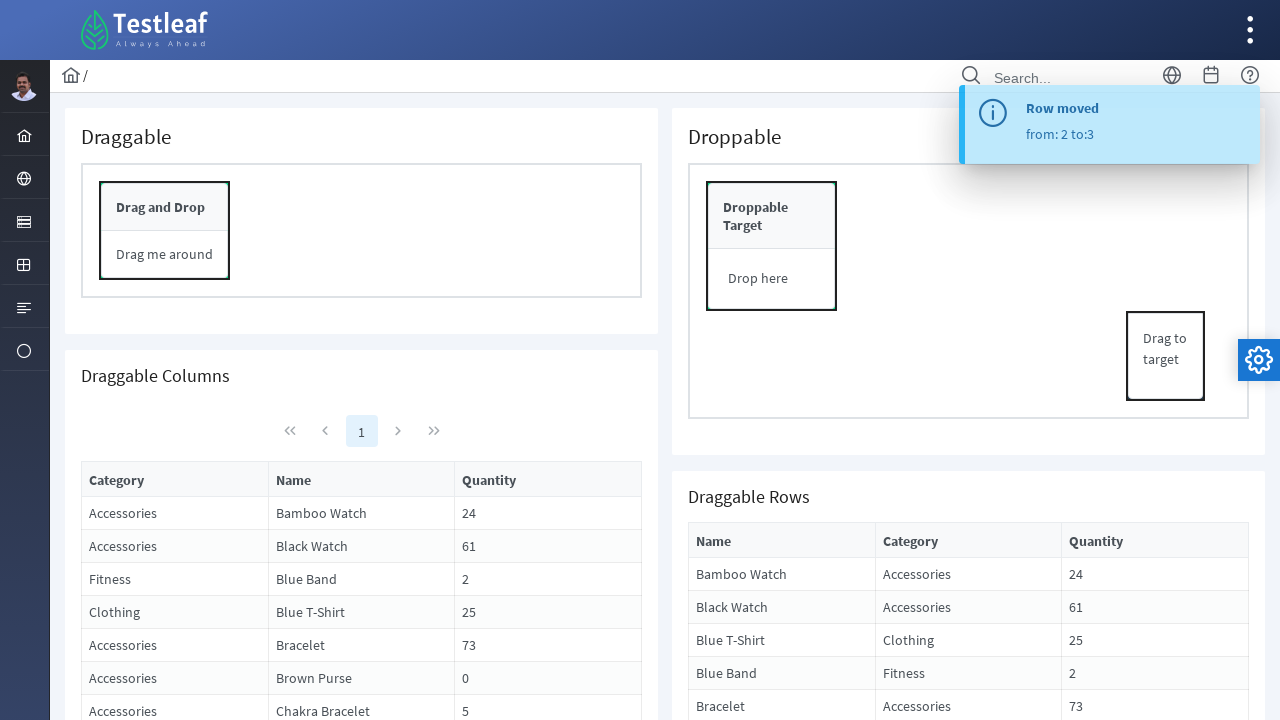